Opens the Python.org website and extracts upcoming event information (times and names) from the event widget on the homepage.

Starting URL: https://www.python.org

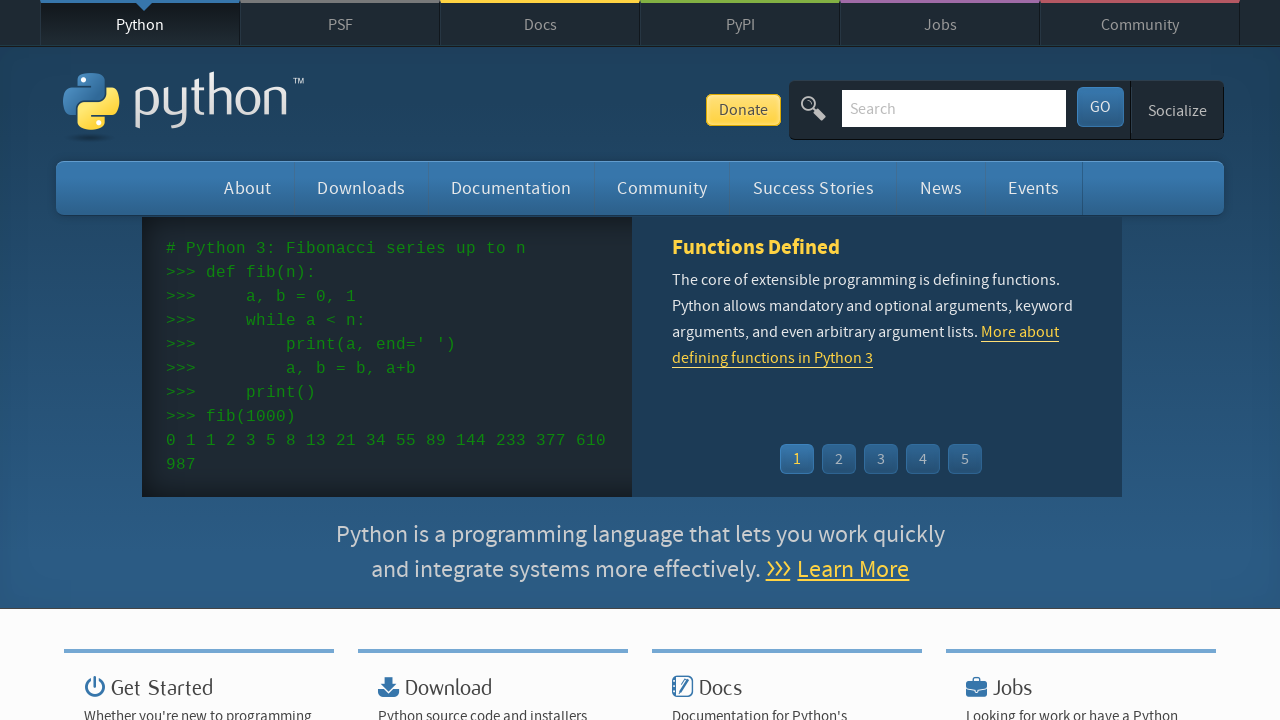

Event widget loaded on Python.org homepage
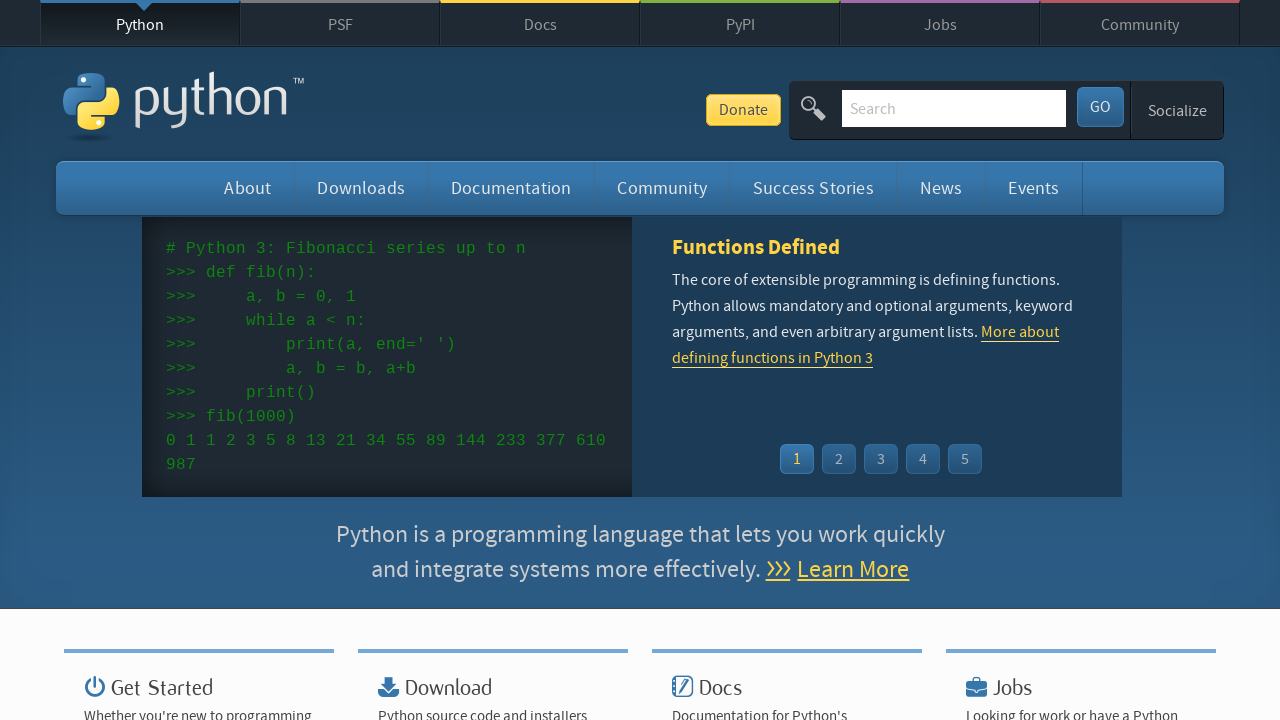

Located all event time elements in the widget
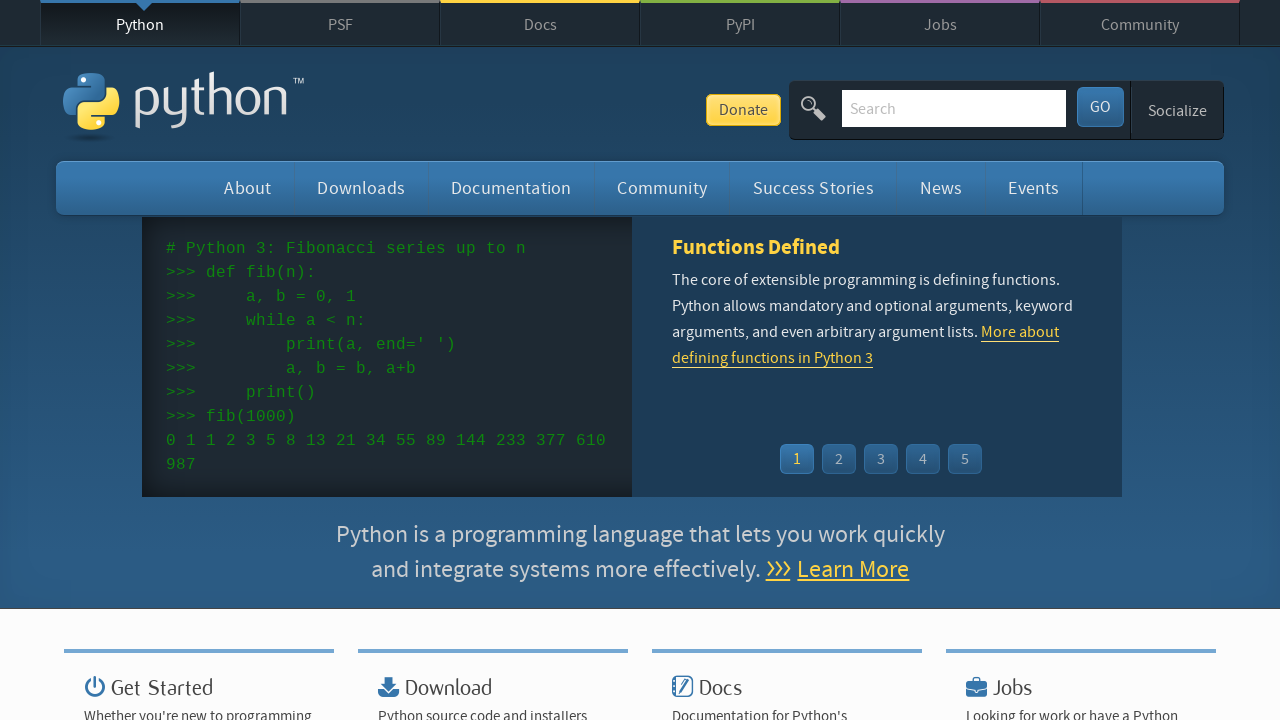

Located all event name elements in the widget
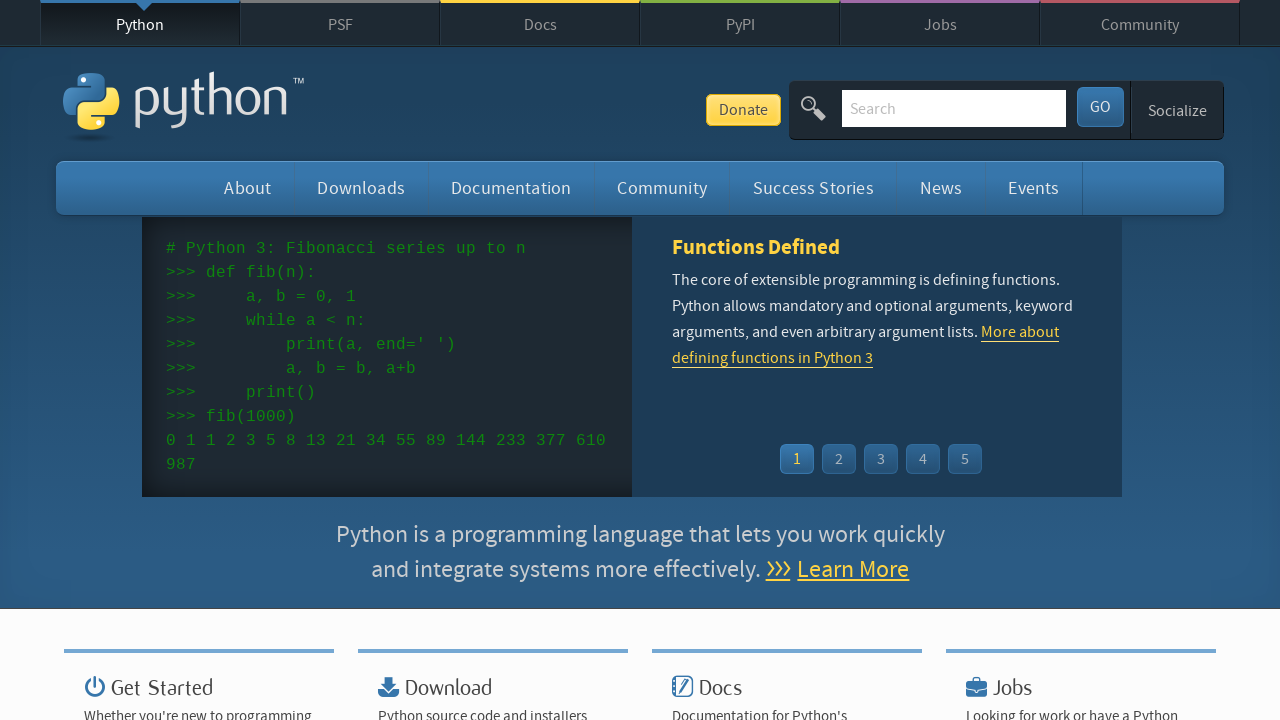

Extracted event time #1: 2026-03-04
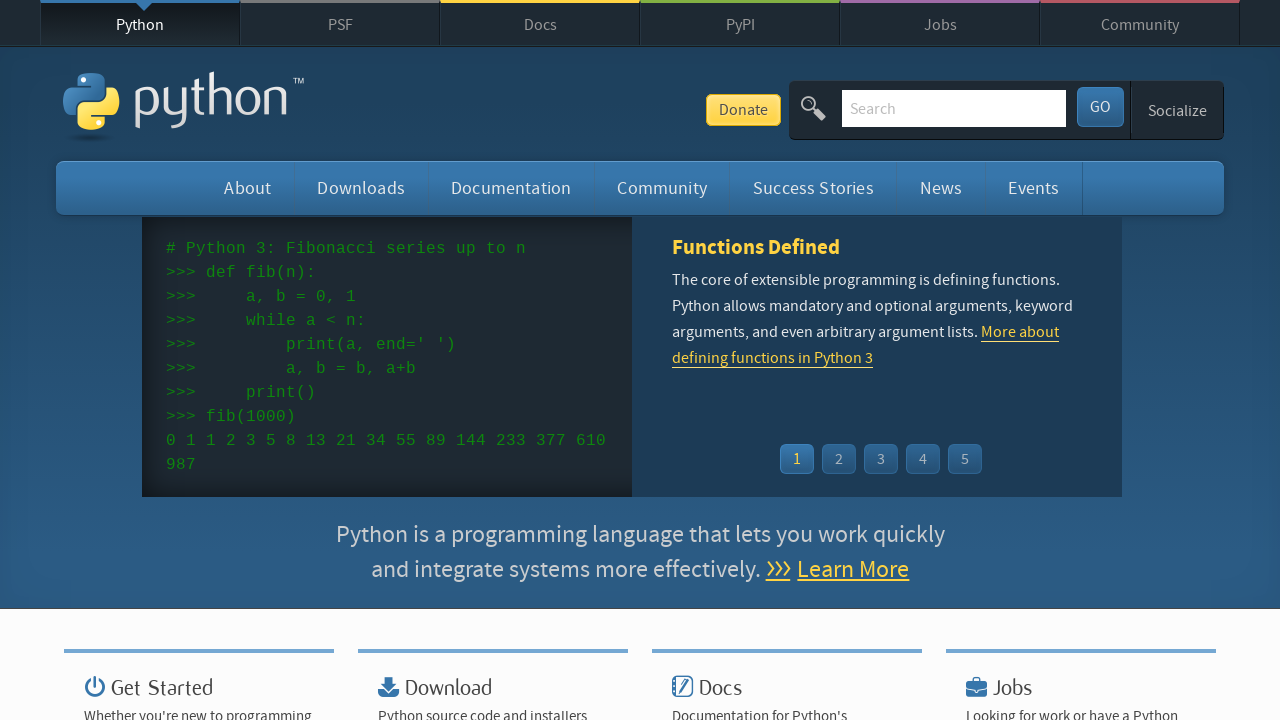

Extracted event name #1: Python Unplugged on PyTV
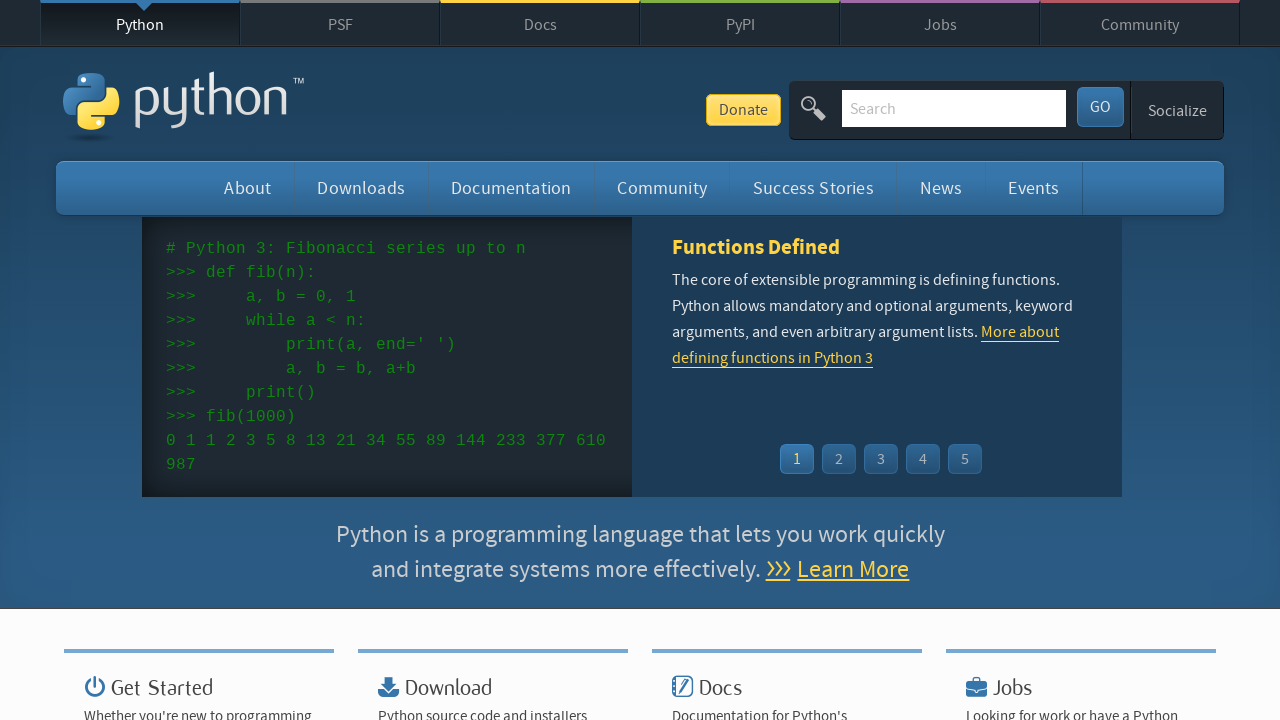

Event #1: 2026-03-04 - Python Unplugged on PyTV
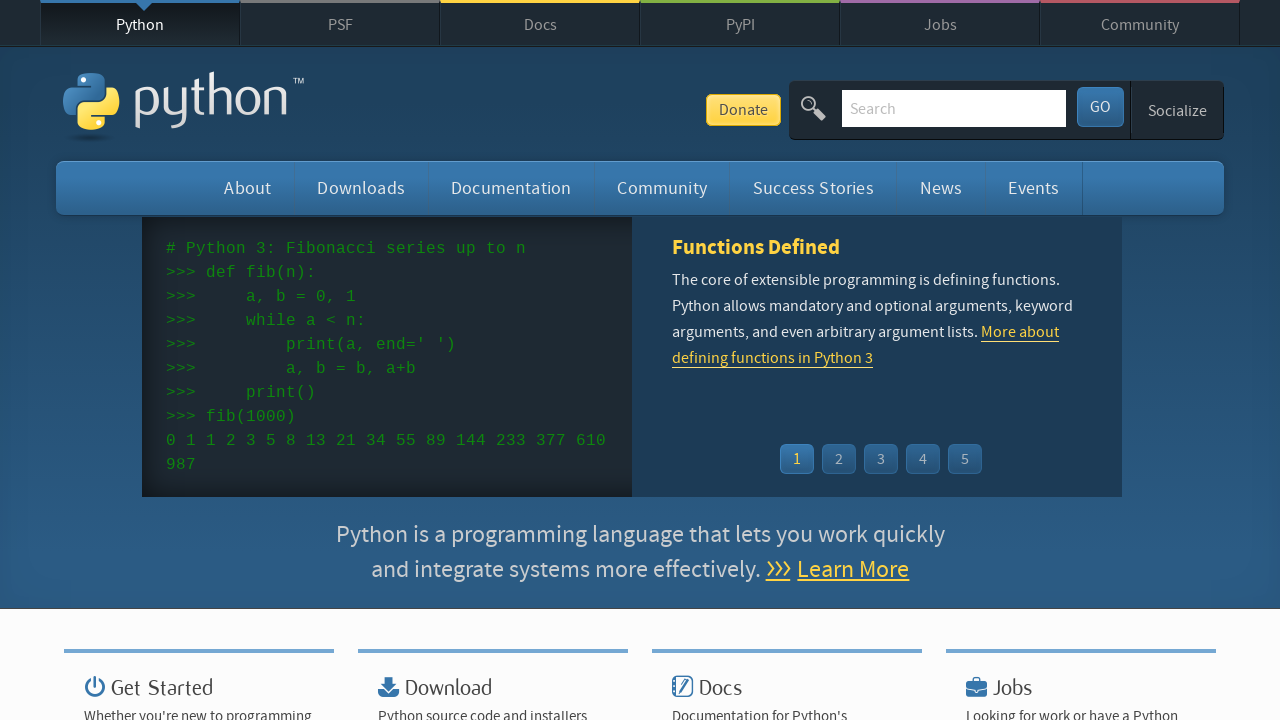

Extracted event time #2: 2026-03-04
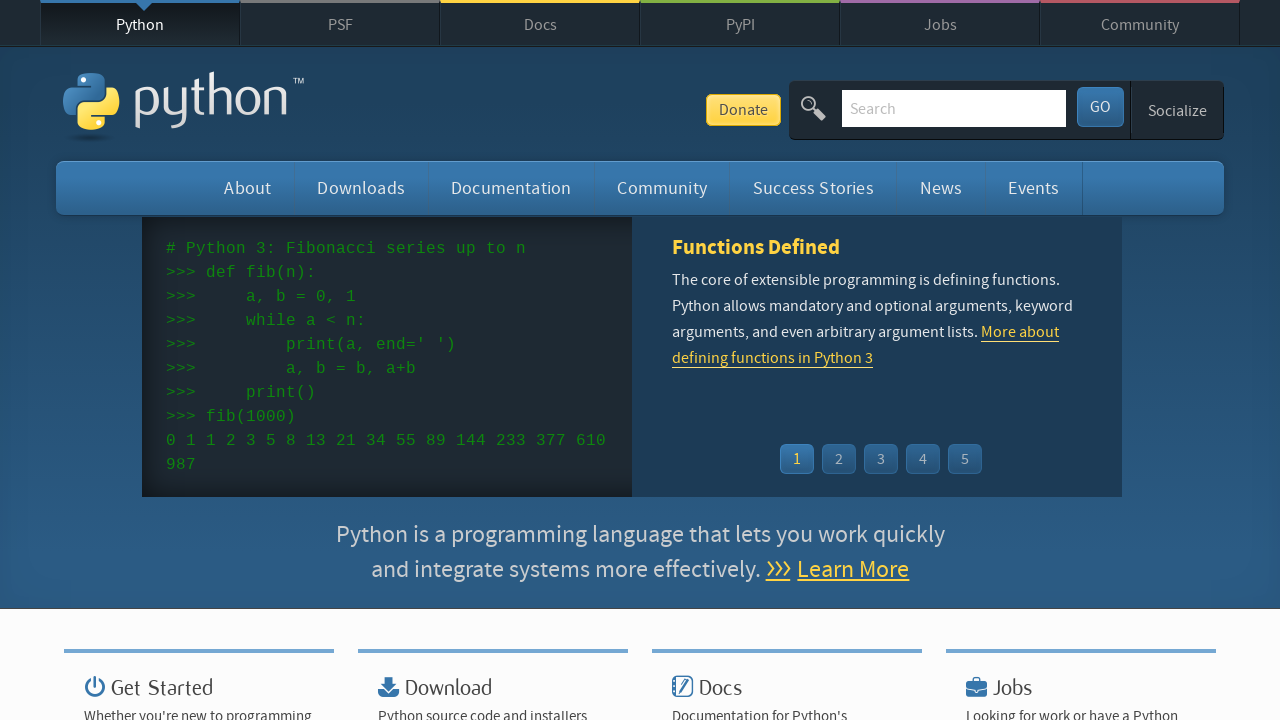

Extracted event name #2: PyTV x PyLadies Amsterdam speakers Meet and Greet
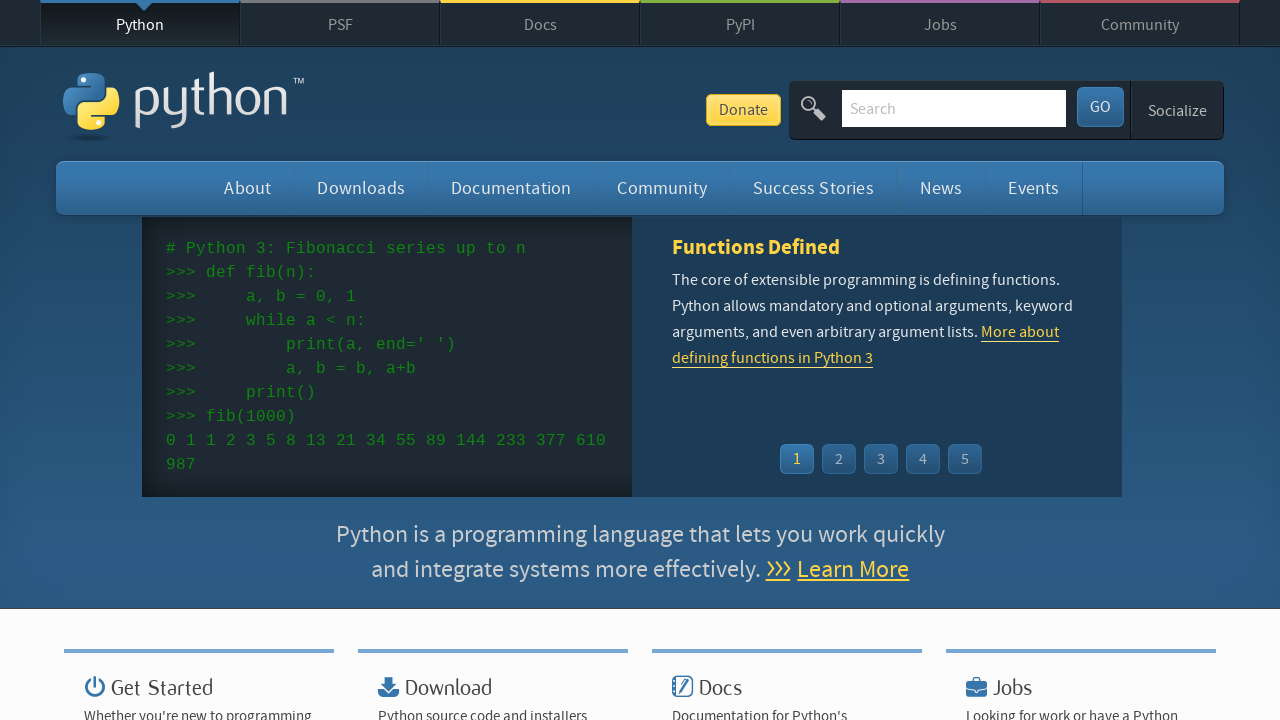

Event #2: 2026-03-04 - PyTV x PyLadies Amsterdam speakers Meet and Greet
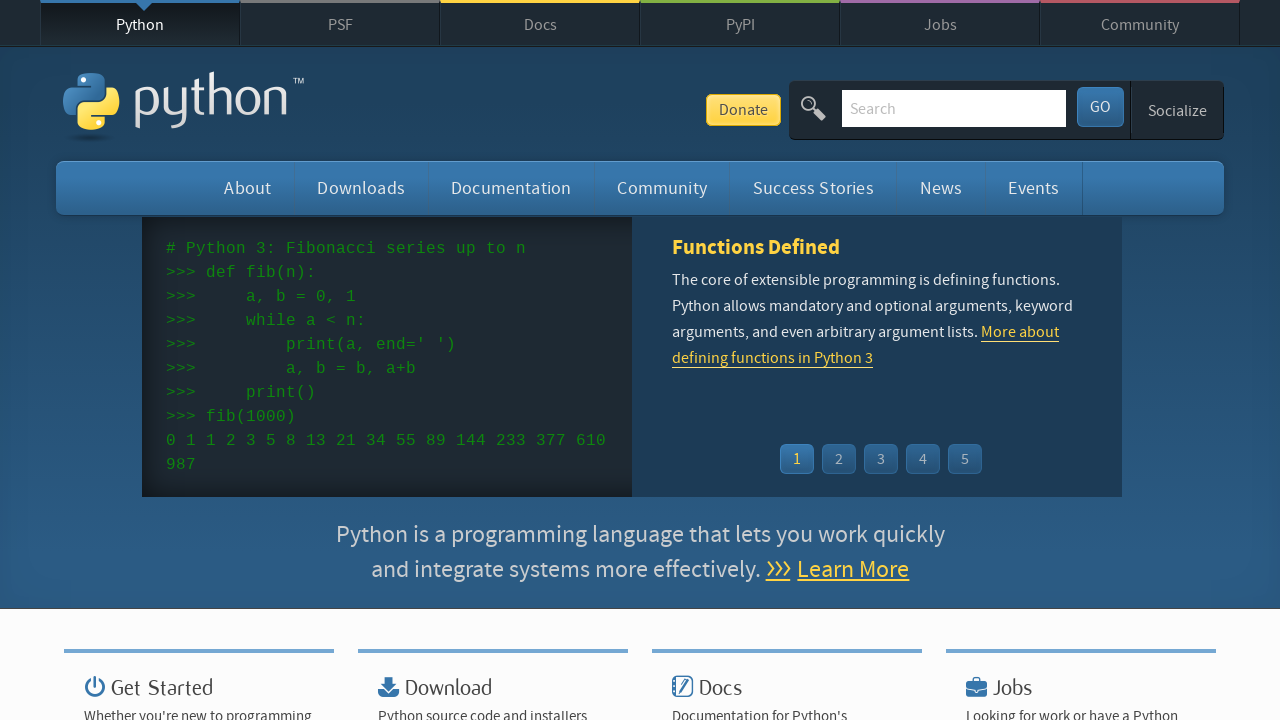

Extracted event time #3: 2026-03-14
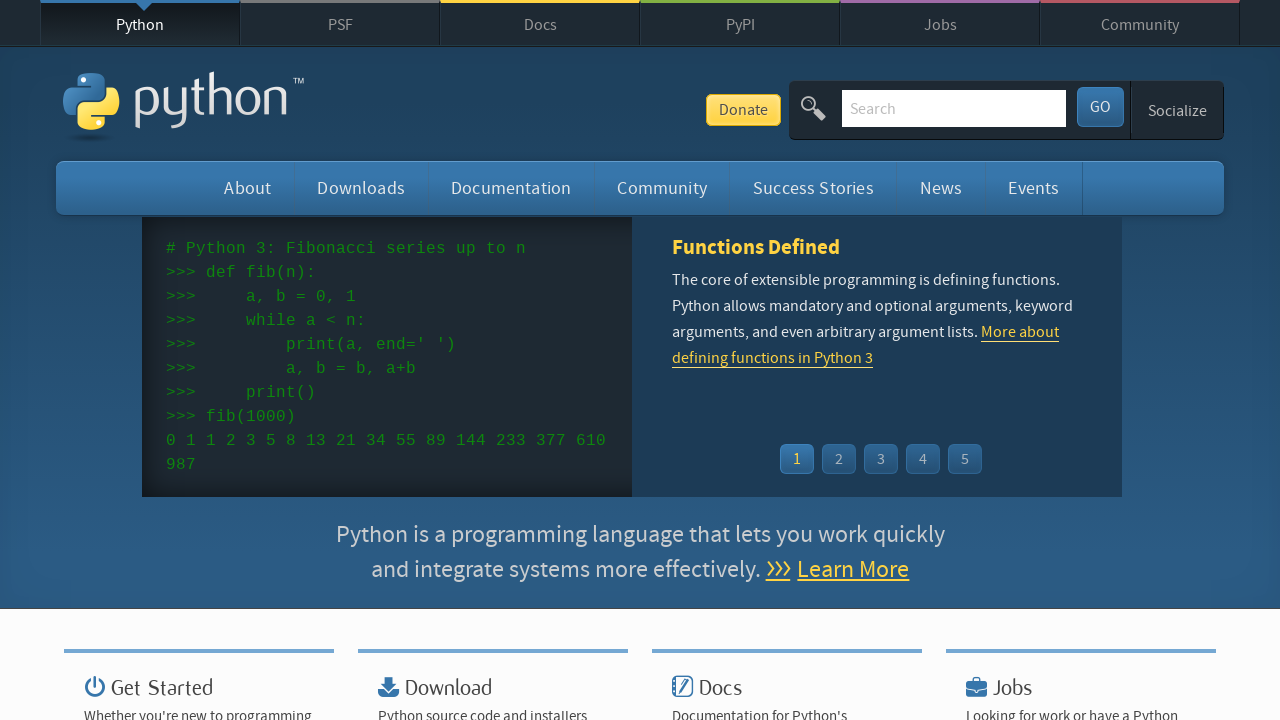

Extracted event name #3: PyConf Hyderabad 2026
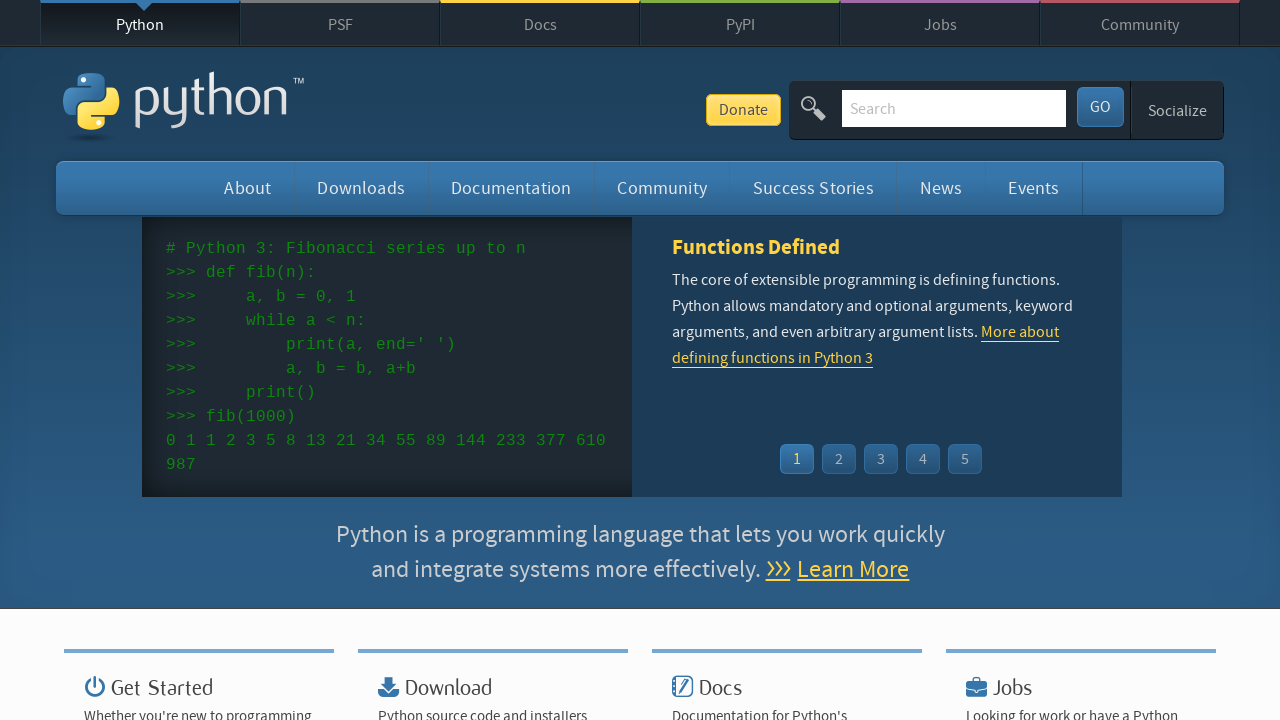

Event #3: 2026-03-14 - PyConf Hyderabad 2026
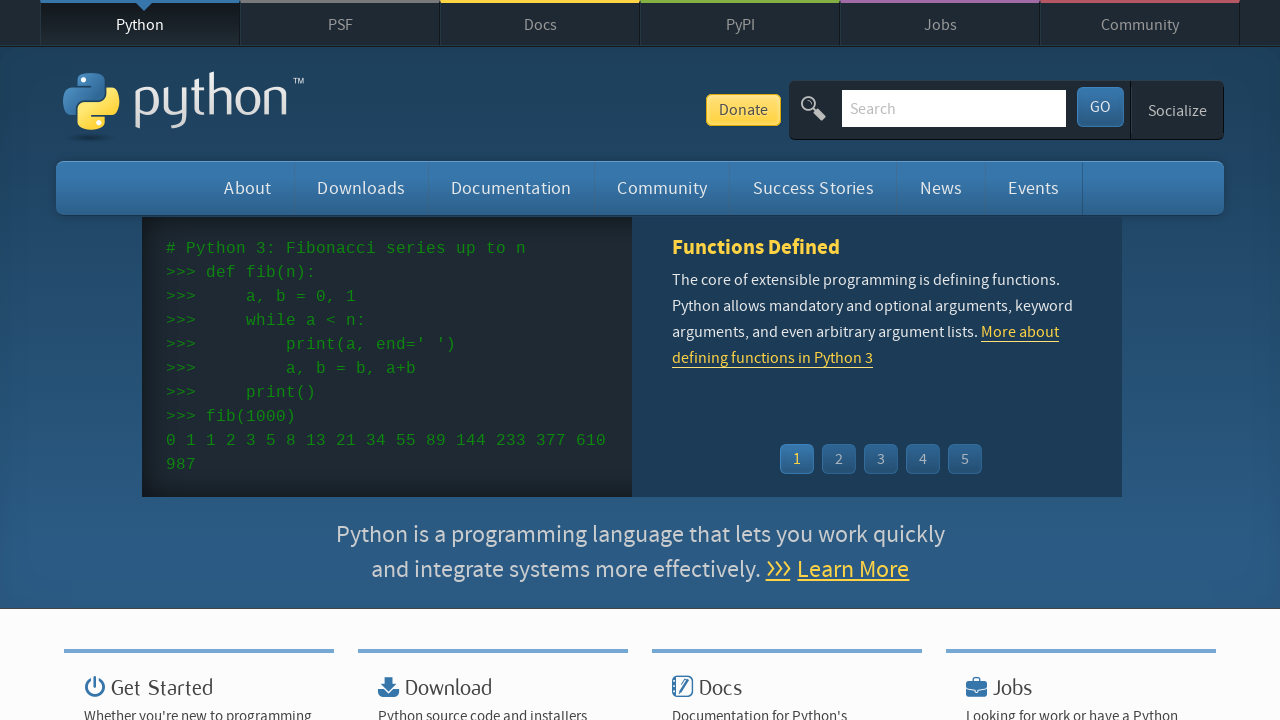

Extracted event time #4: 2026-03-21
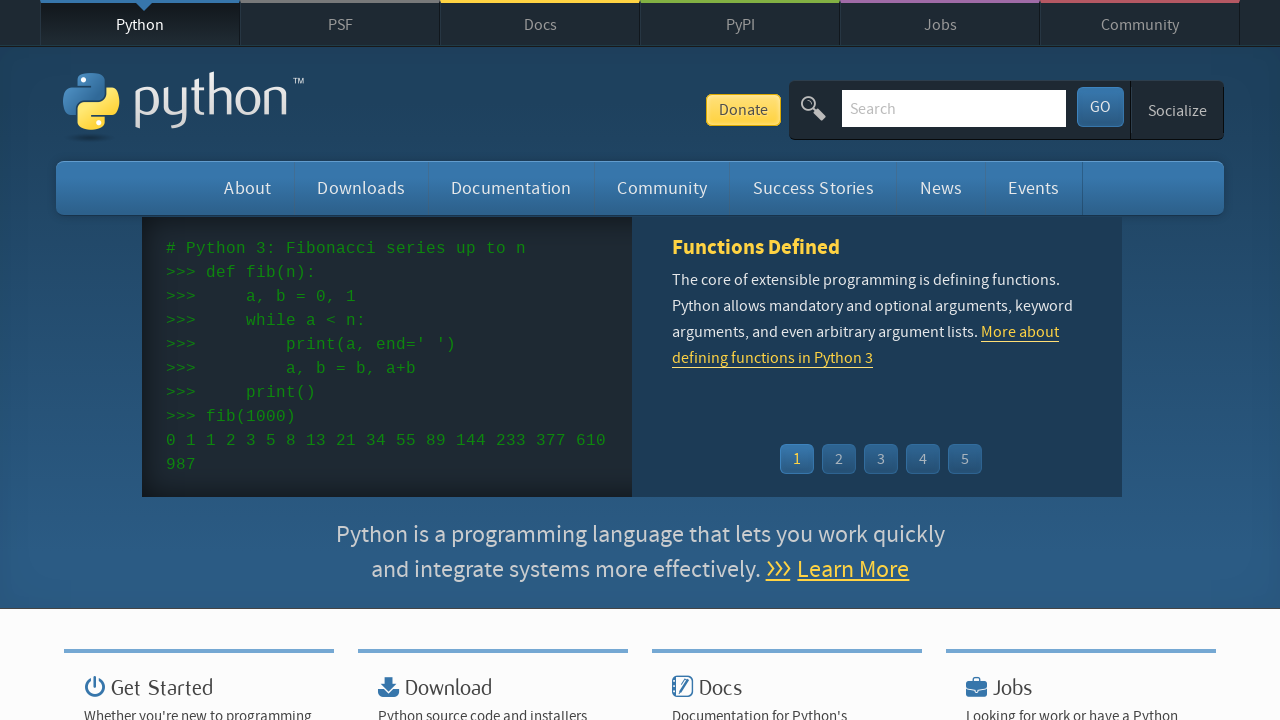

Extracted event name #4: PythonAsia 2026
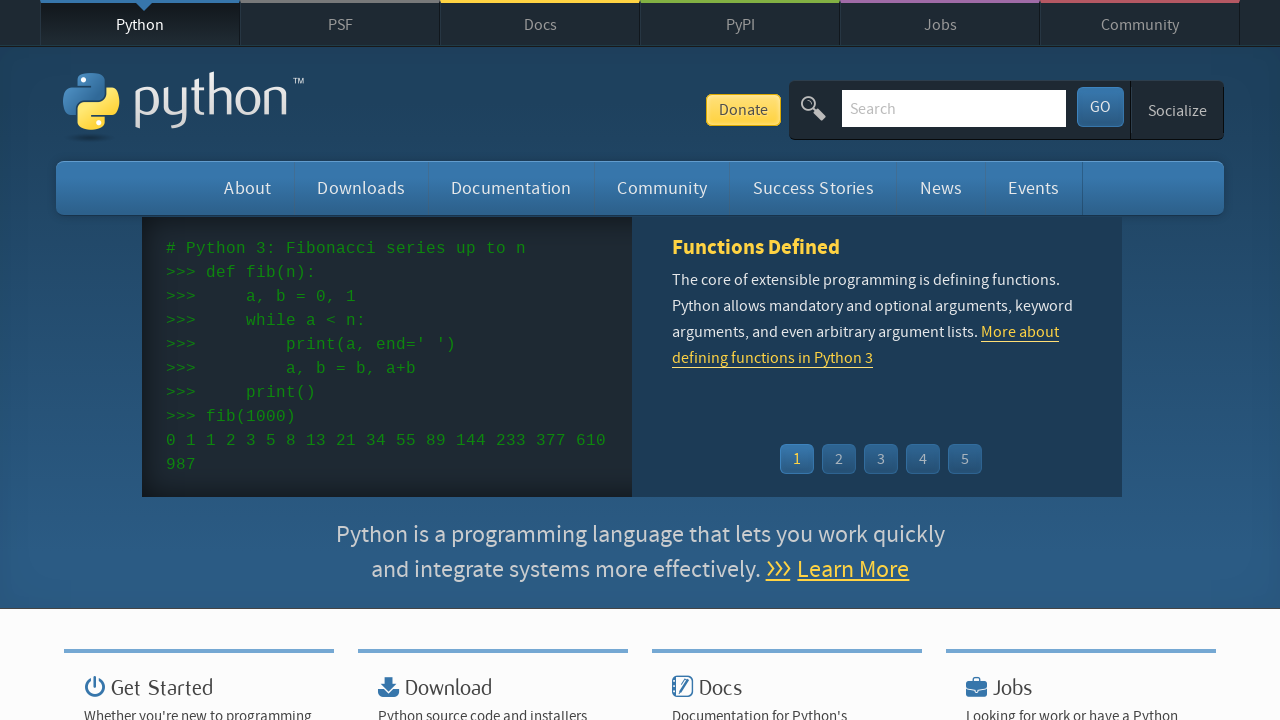

Event #4: 2026-03-21 - PythonAsia 2026
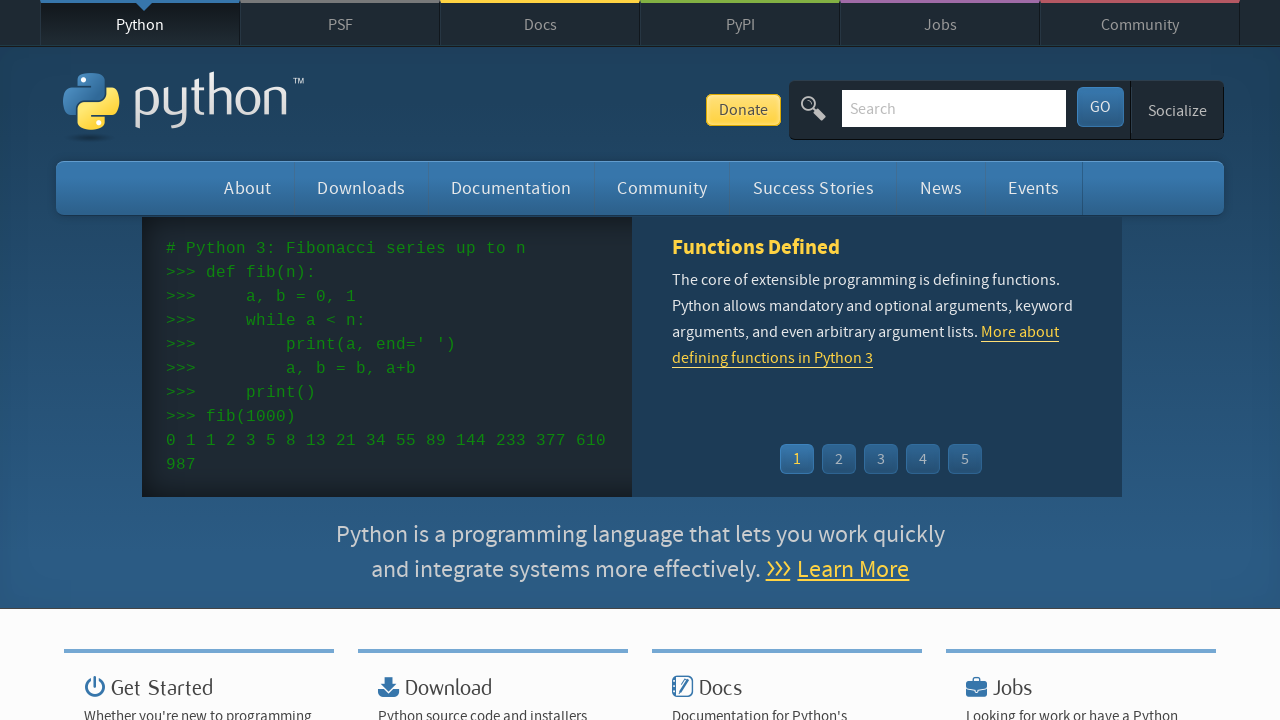

Extracted event time #5: 2026-03-21
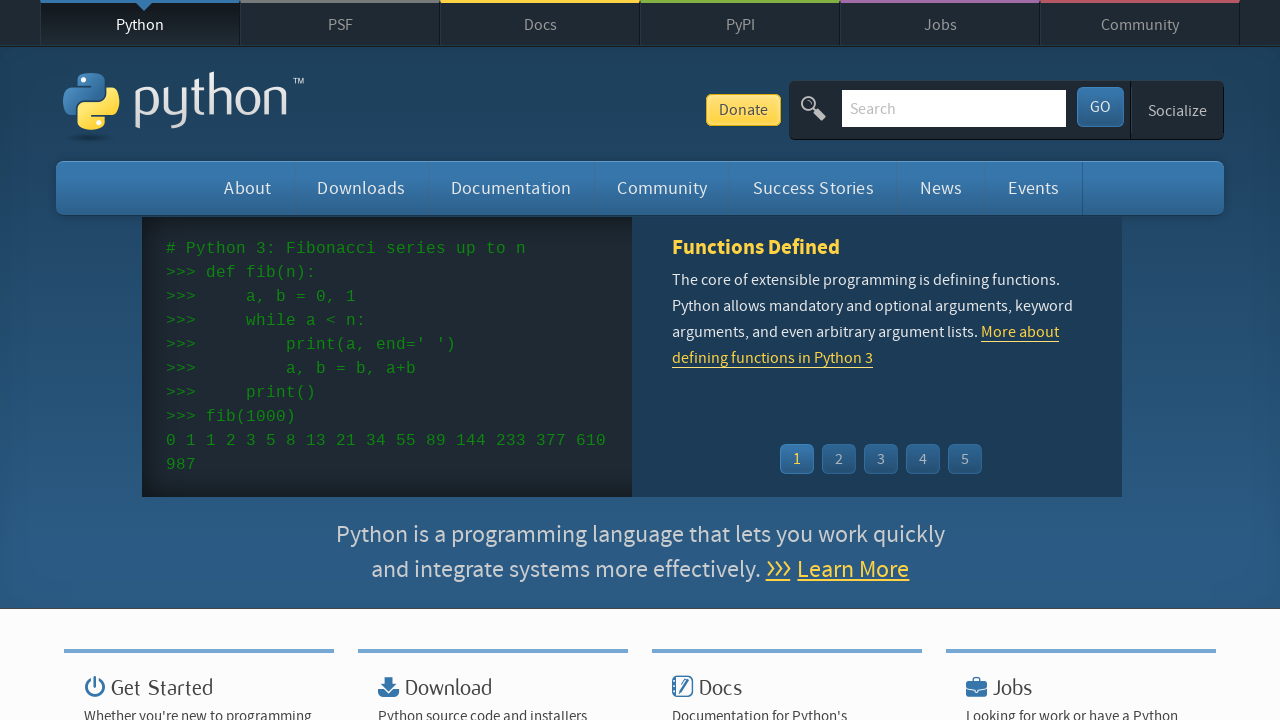

Extracted event name #5: PyCascades 2026
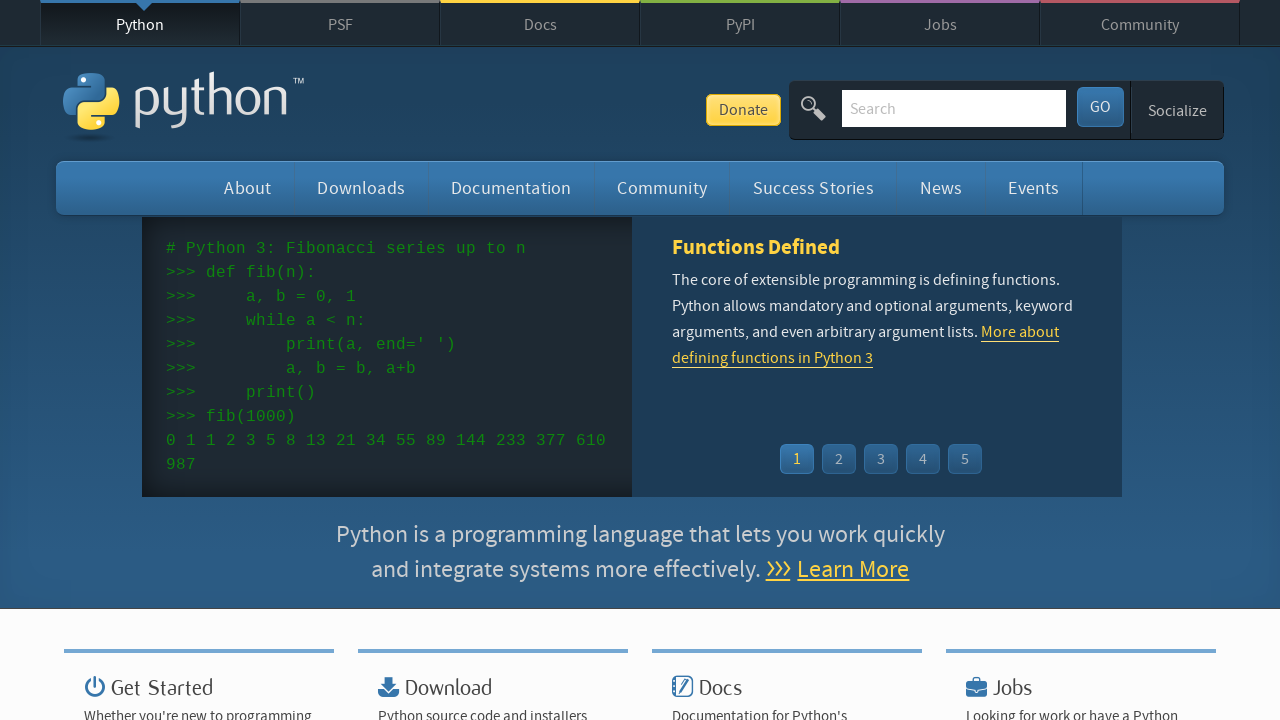

Event #5: 2026-03-21 - PyCascades 2026
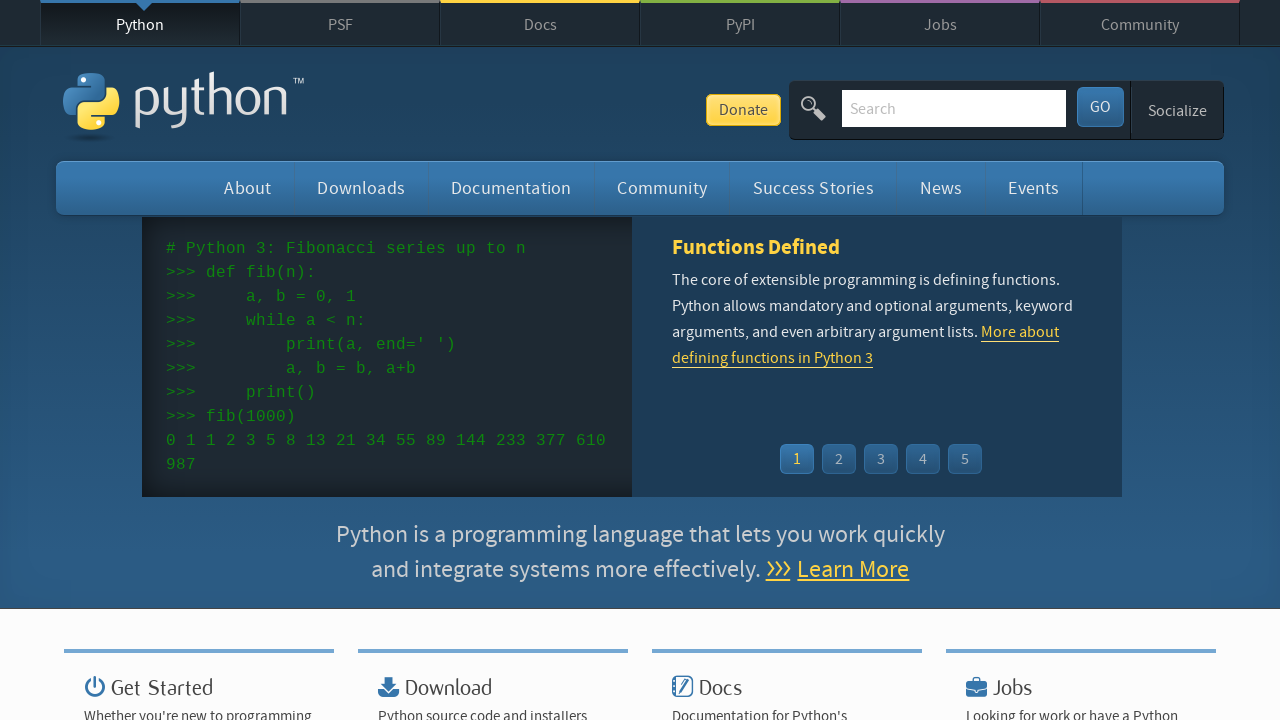

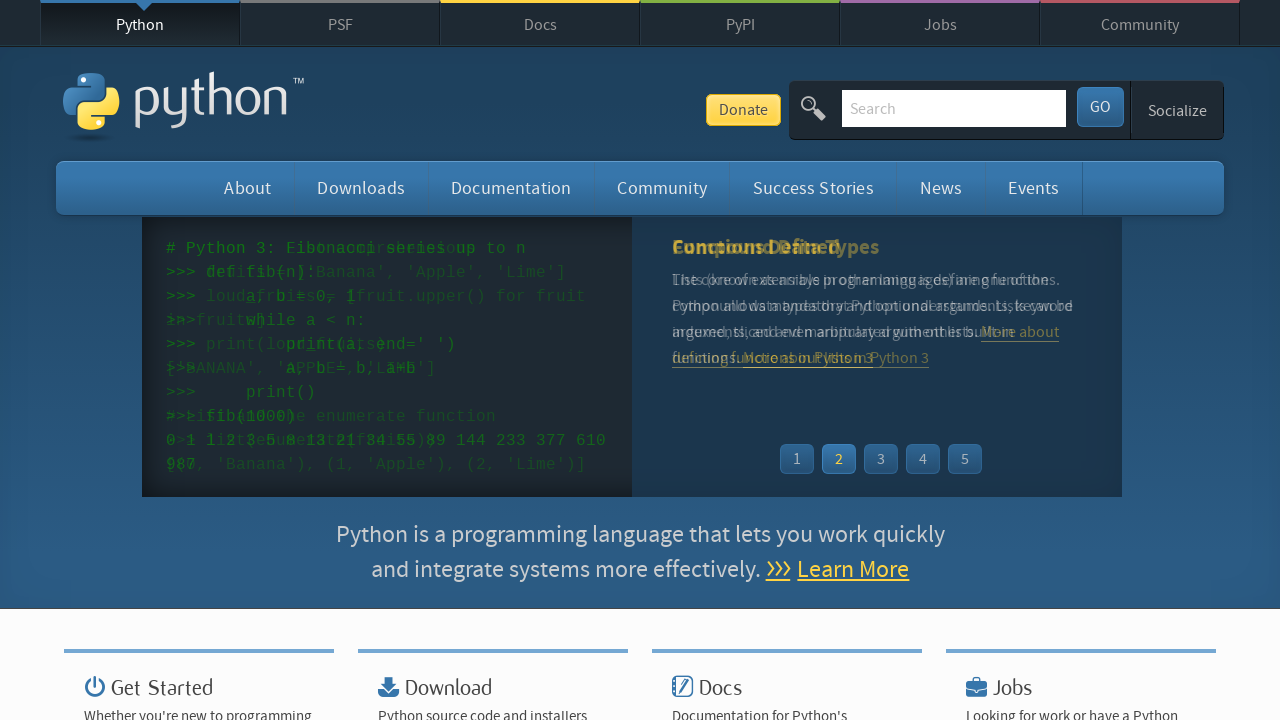